Tests UI element state changes by clicking on a div element and verifying its style attribute changes from disabled to enabled state

Starting URL: https://rahulshettyacademy.com/dropdownsPractise/

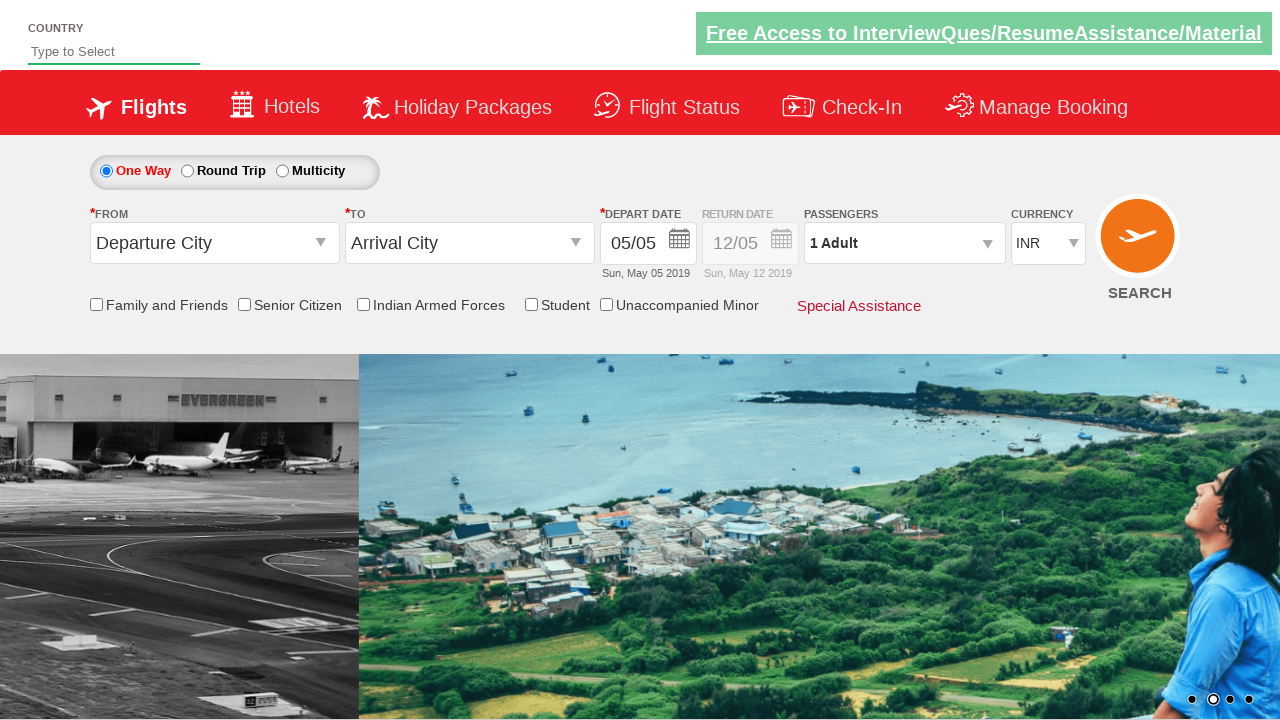

Retrieved initial style attribute of Div1 element
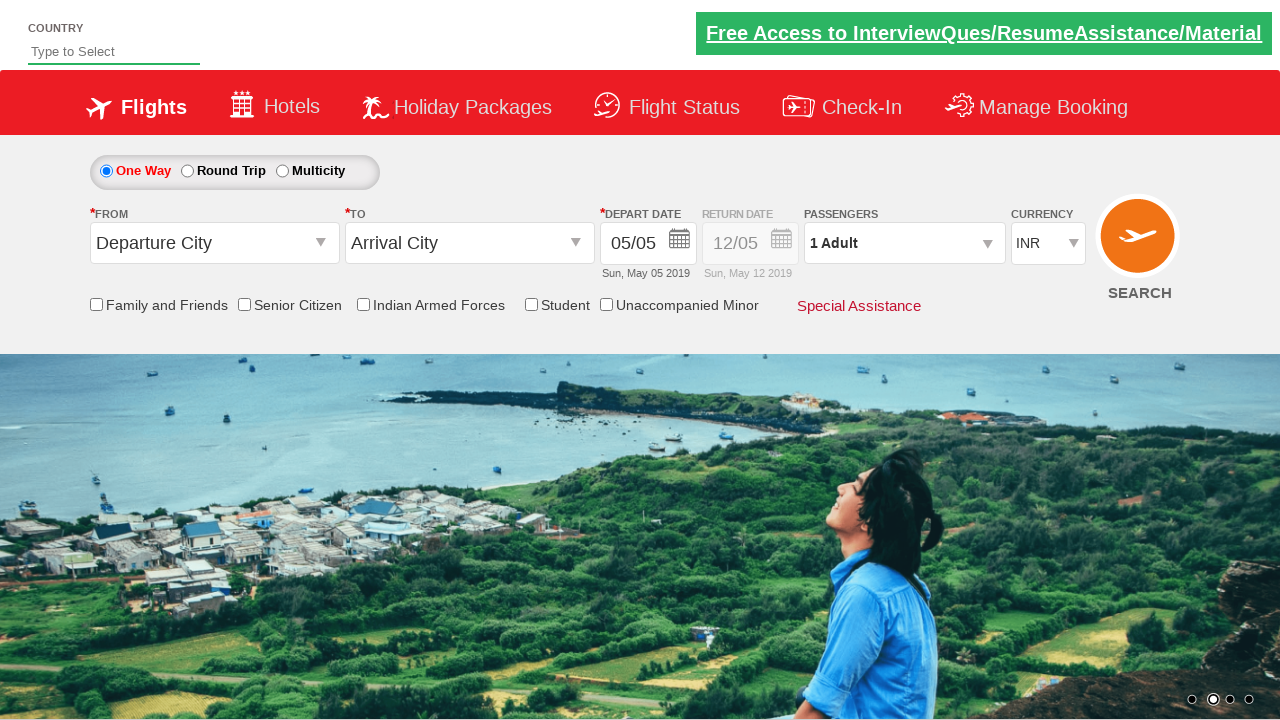

Verified Div1 element is in disabled state (opacity .5)
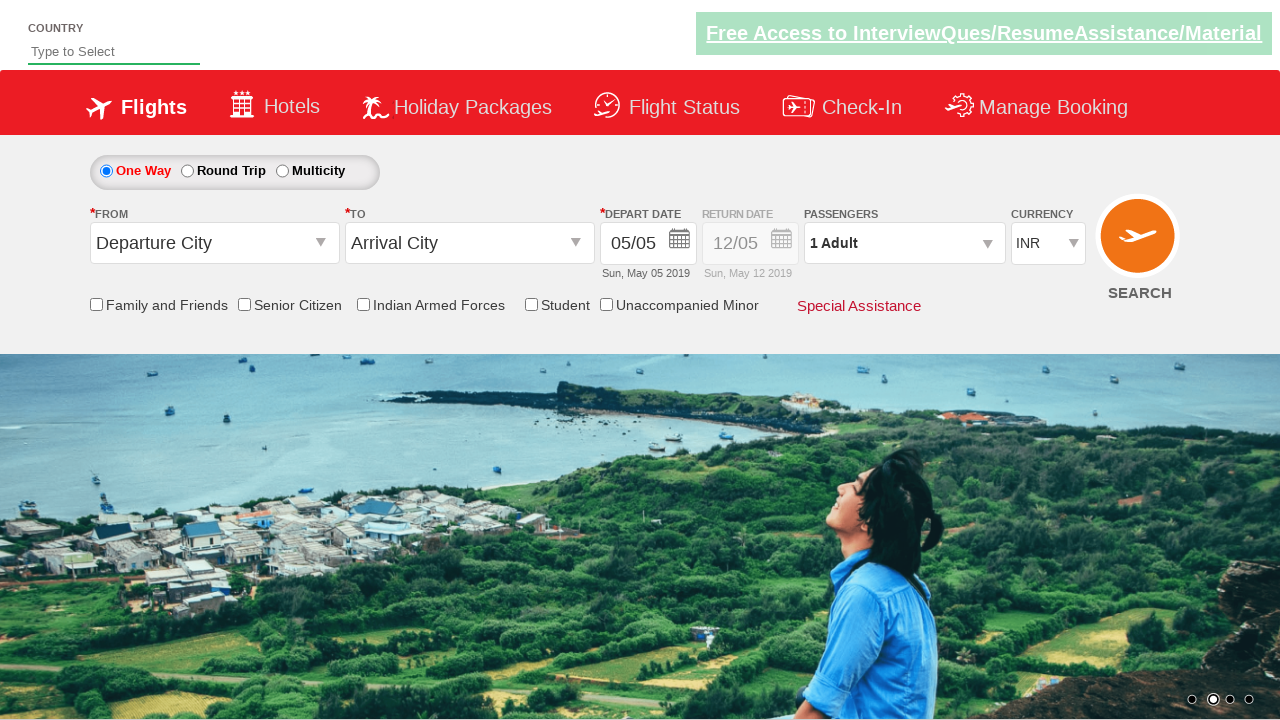

Clicked on Div1 element to change its state at (752, 250) on #Div1
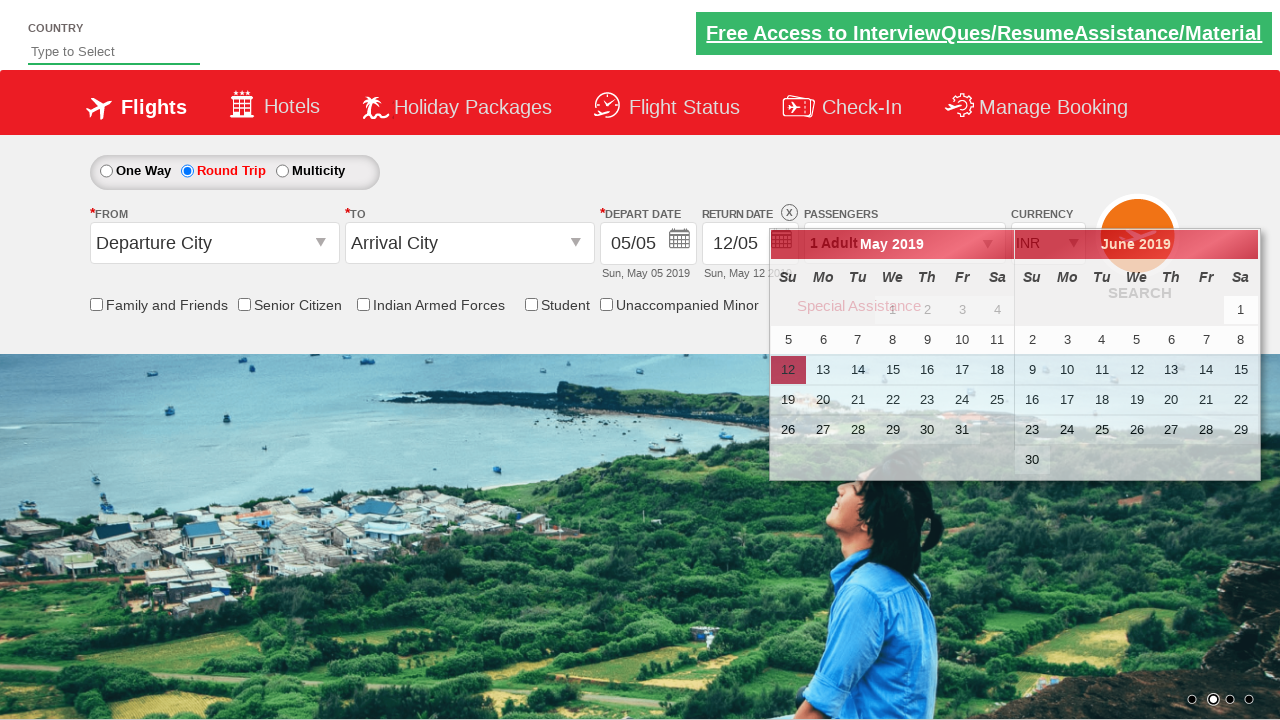

Retrieved updated style attribute of Div1 element after click
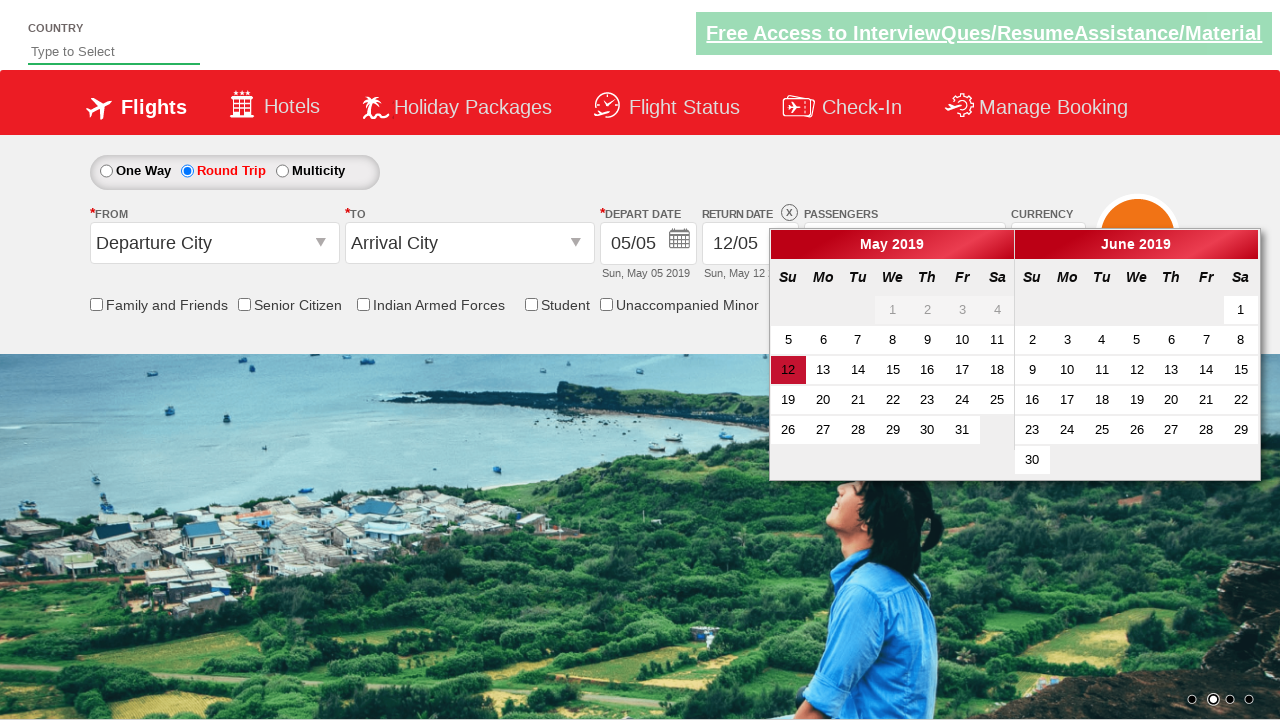

Verified Div1 element is now in enabled state (opacity 1)
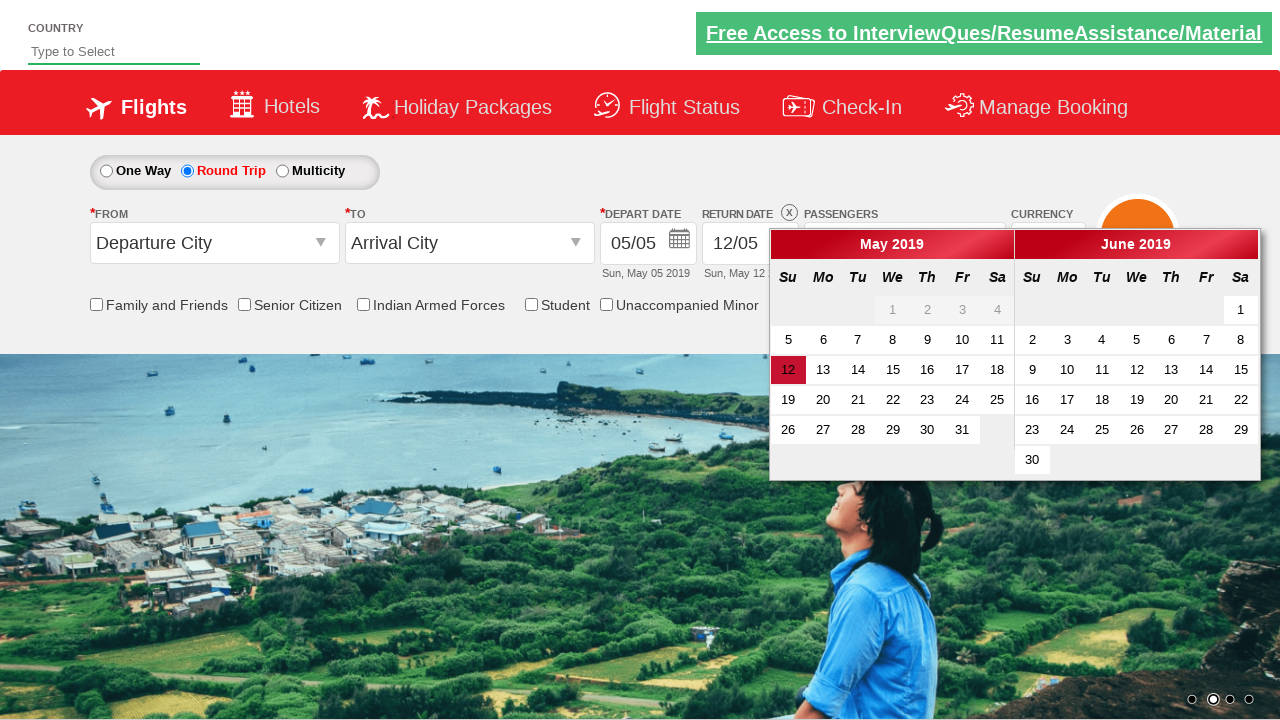

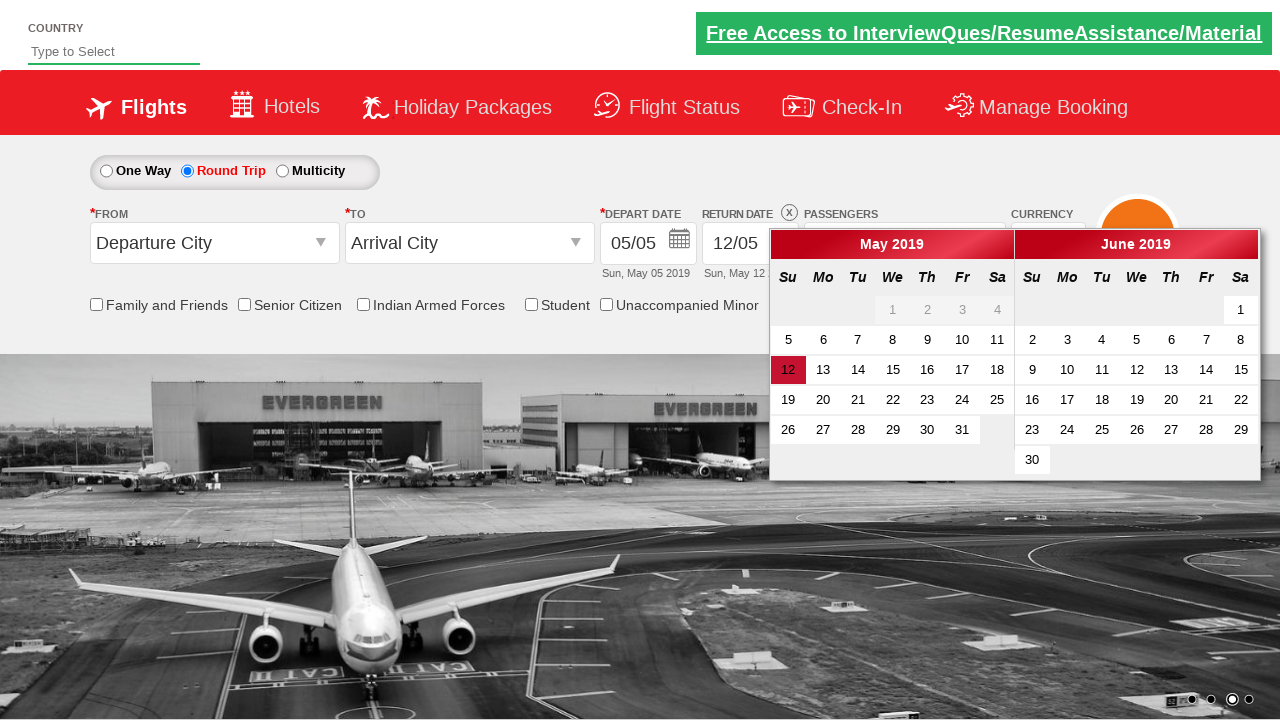